Tests that the Clear completed button is hidden when there are no completed items.

Starting URL: https://demo.playwright.dev/todomvc

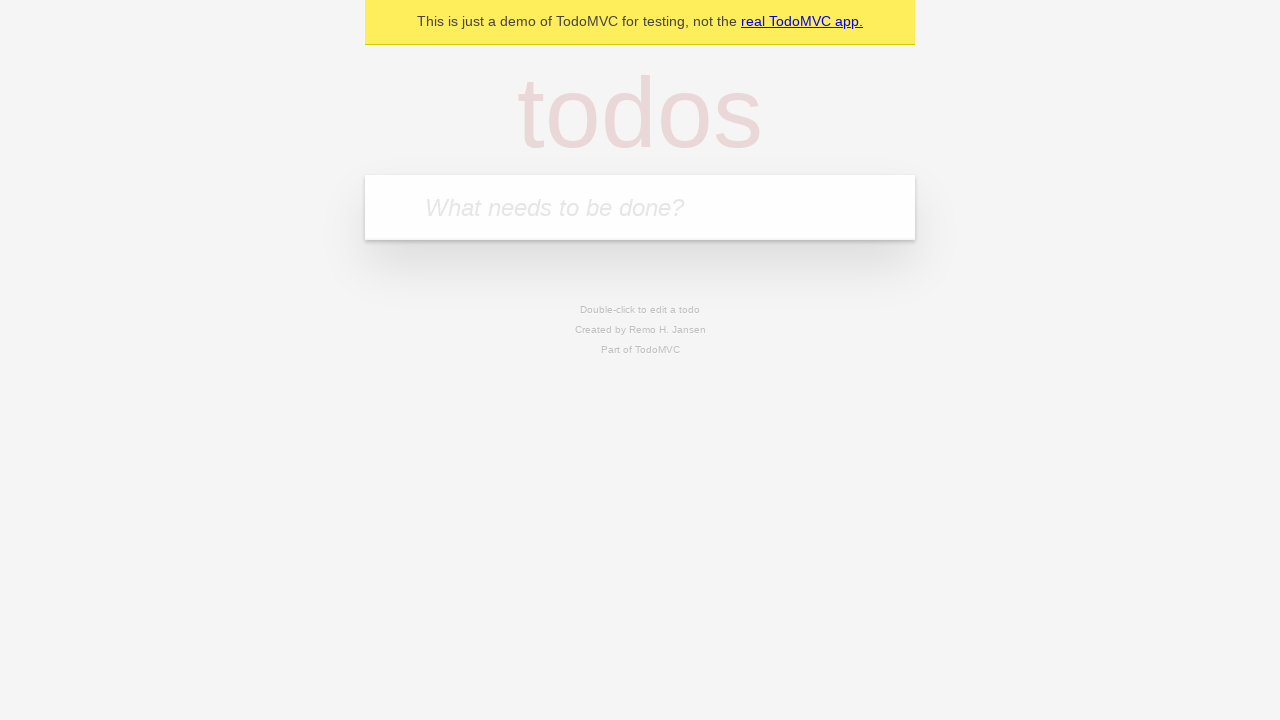

Filled todo input with 'buy some cheese' on internal:attr=[placeholder="What needs to be done?"i]
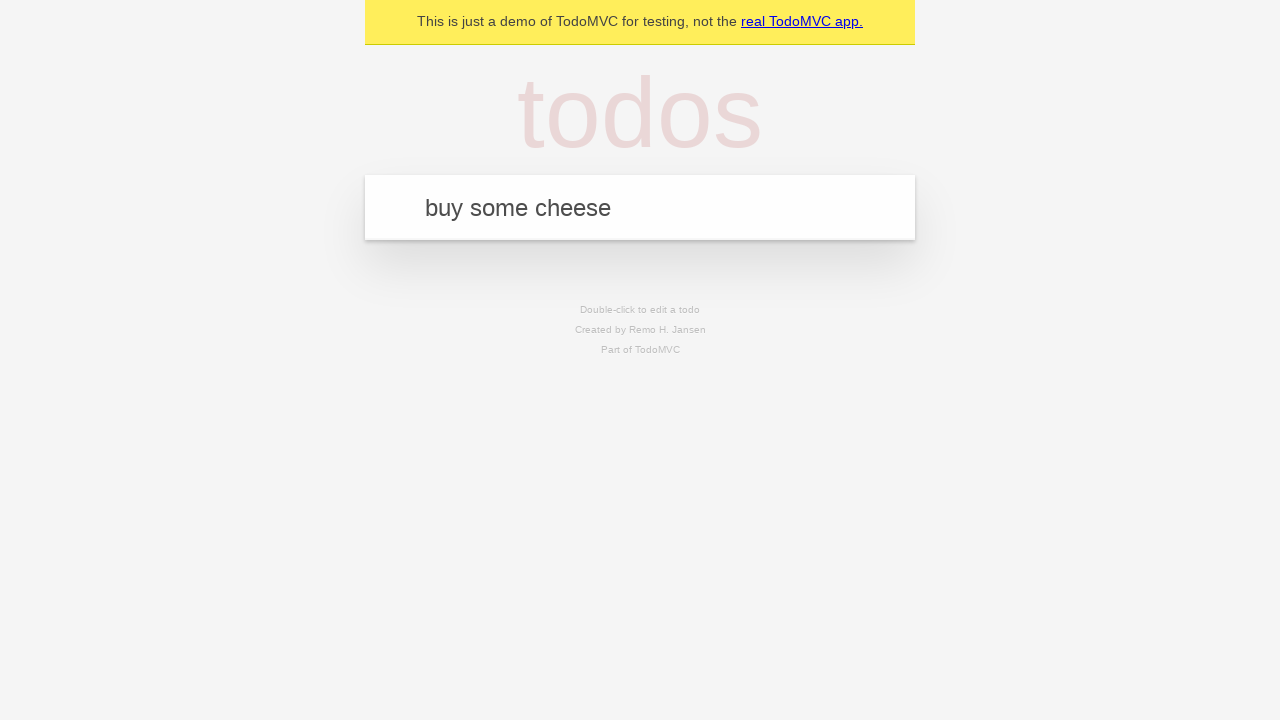

Pressed Enter to add first todo on internal:attr=[placeholder="What needs to be done?"i]
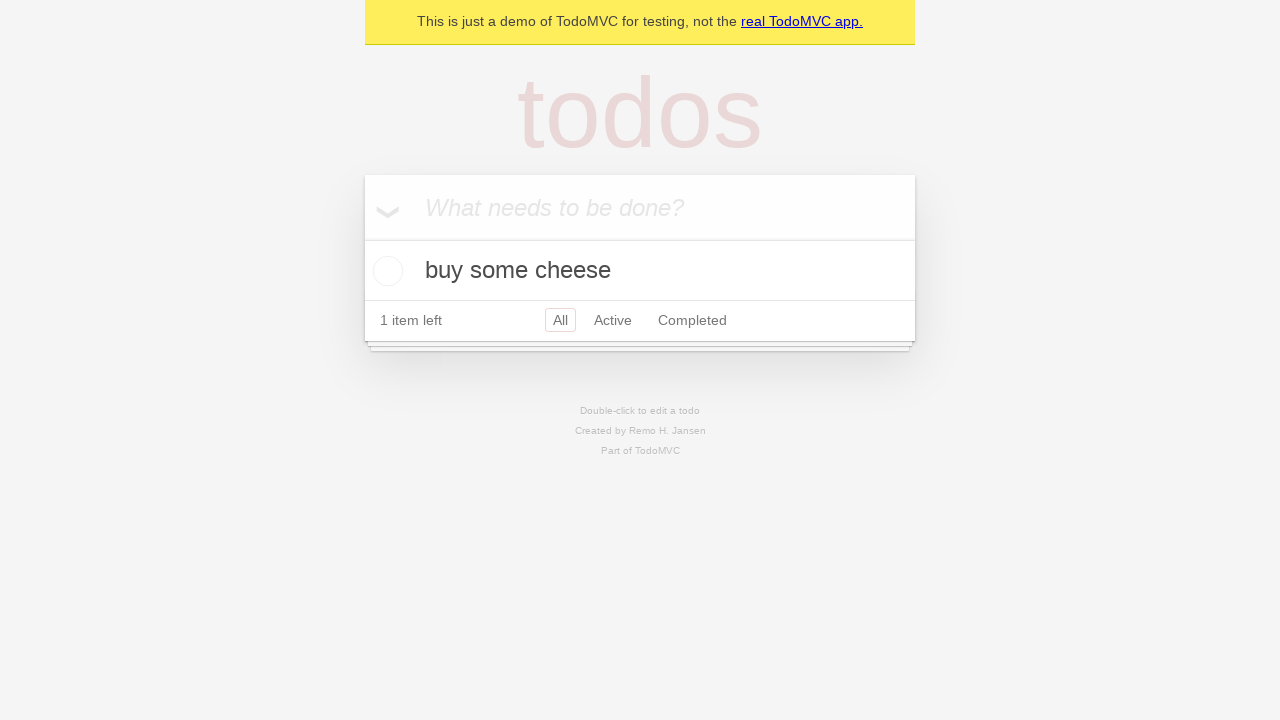

Filled todo input with 'feed the cat' on internal:attr=[placeholder="What needs to be done?"i]
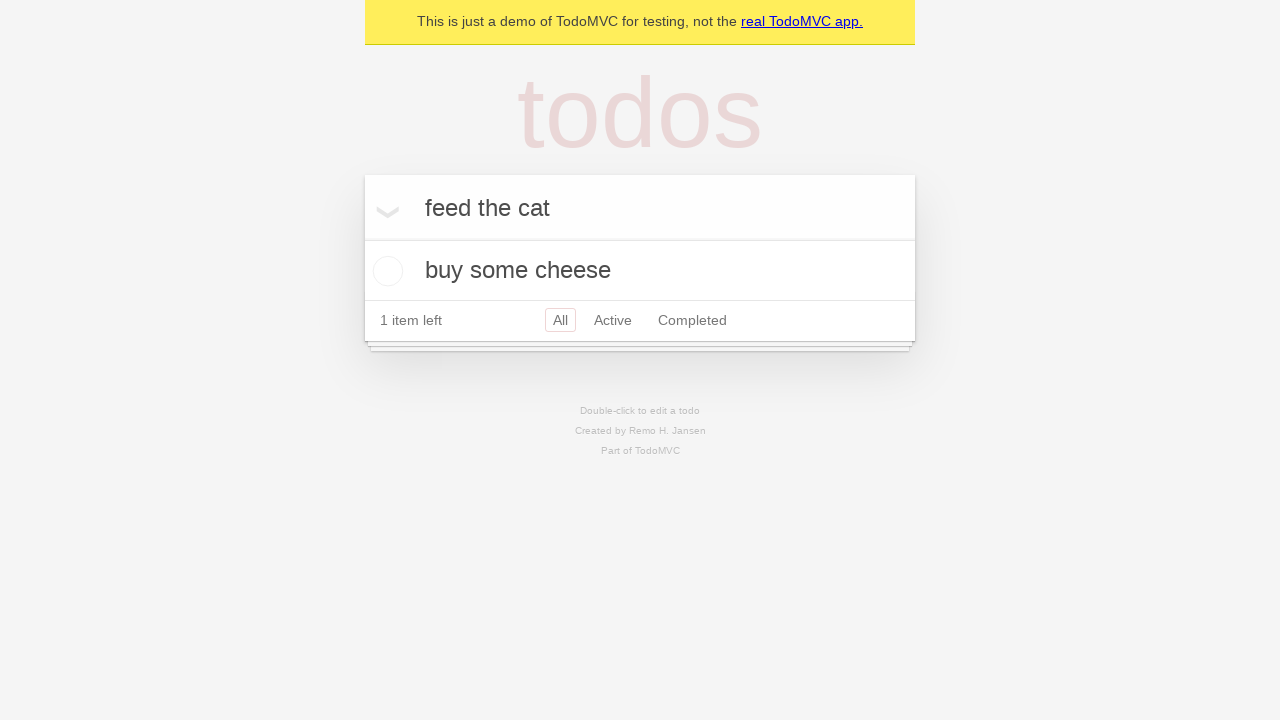

Pressed Enter to add second todo on internal:attr=[placeholder="What needs to be done?"i]
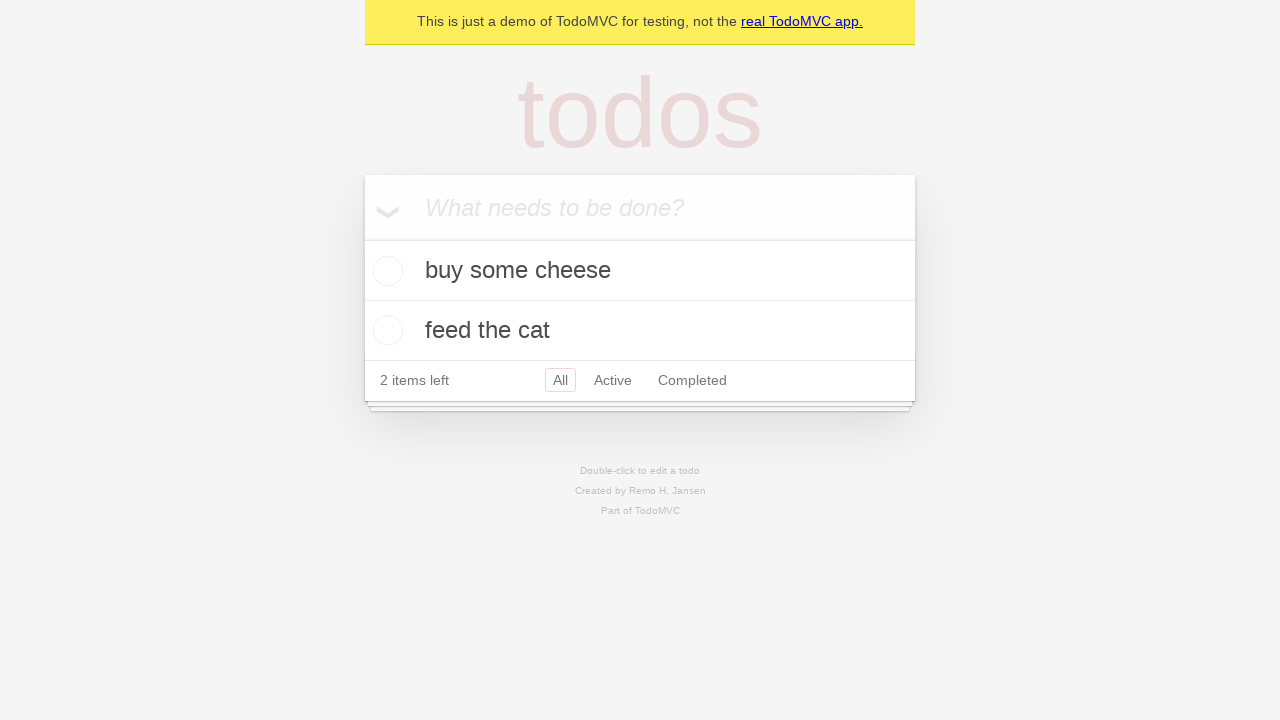

Filled todo input with 'book a doctors appointment' on internal:attr=[placeholder="What needs to be done?"i]
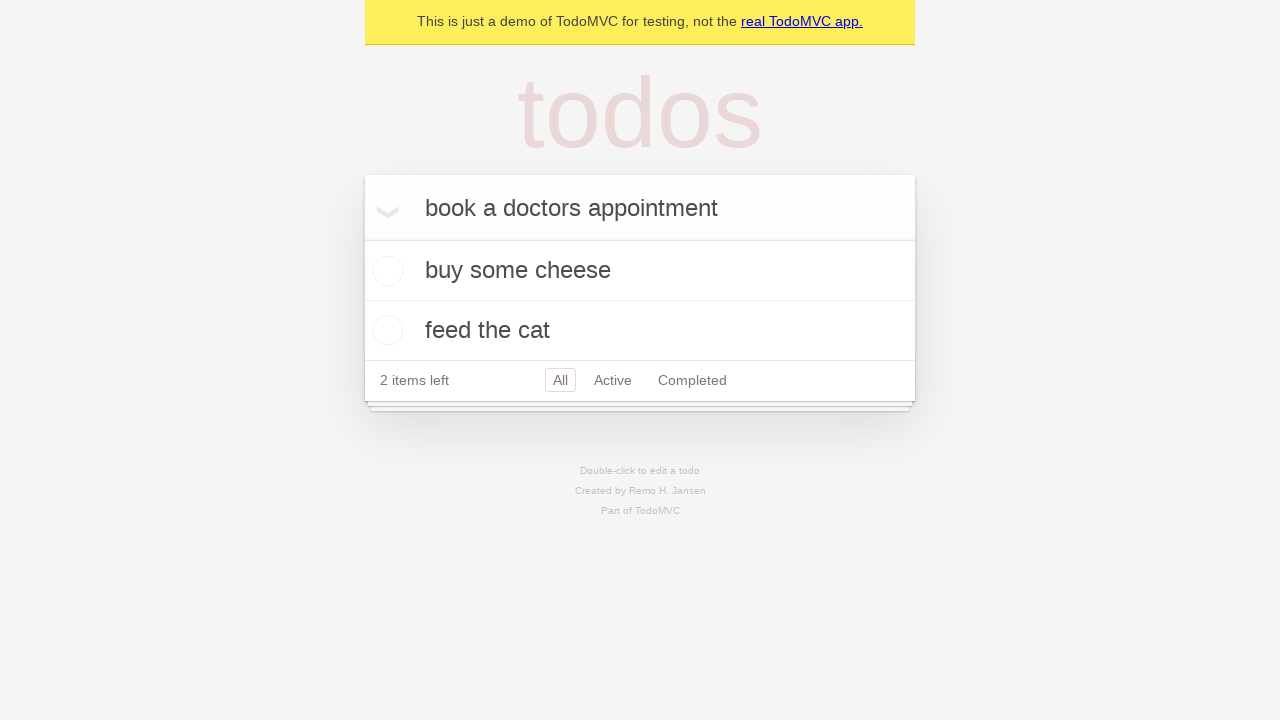

Pressed Enter to add third todo on internal:attr=[placeholder="What needs to be done?"i]
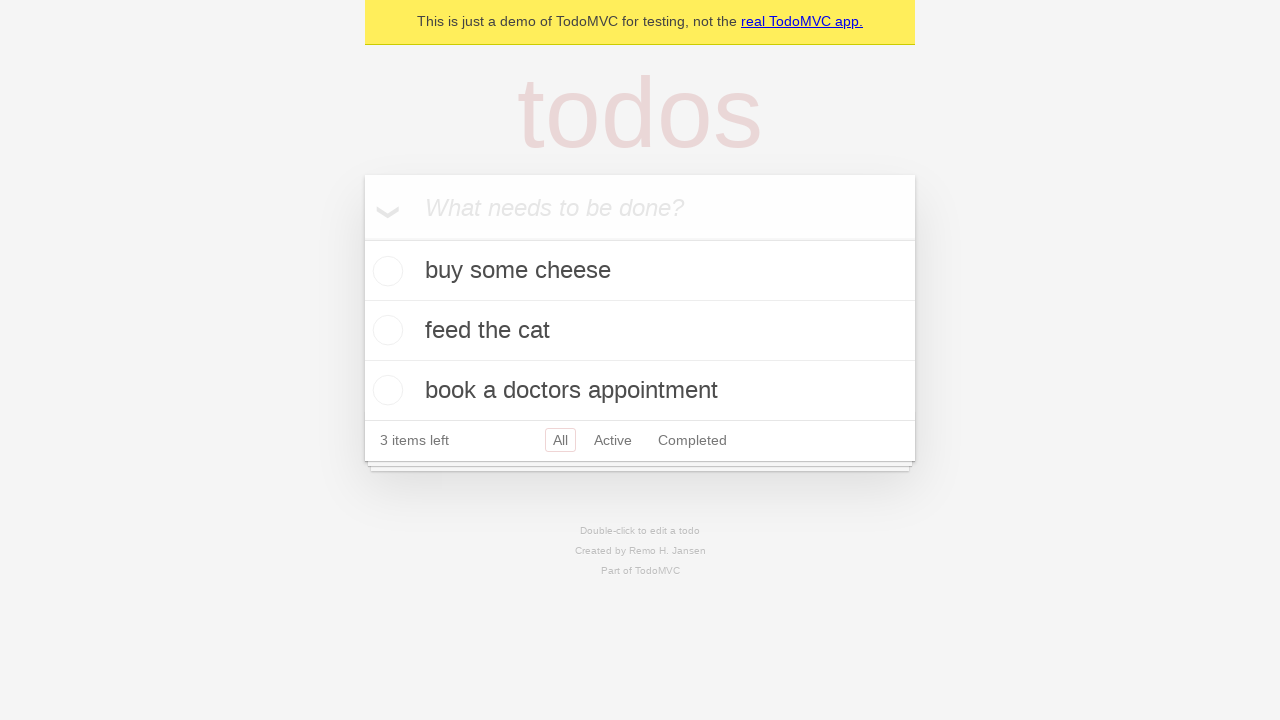

Checked first todo item at (385, 271) on .todo-list li .toggle >> nth=0
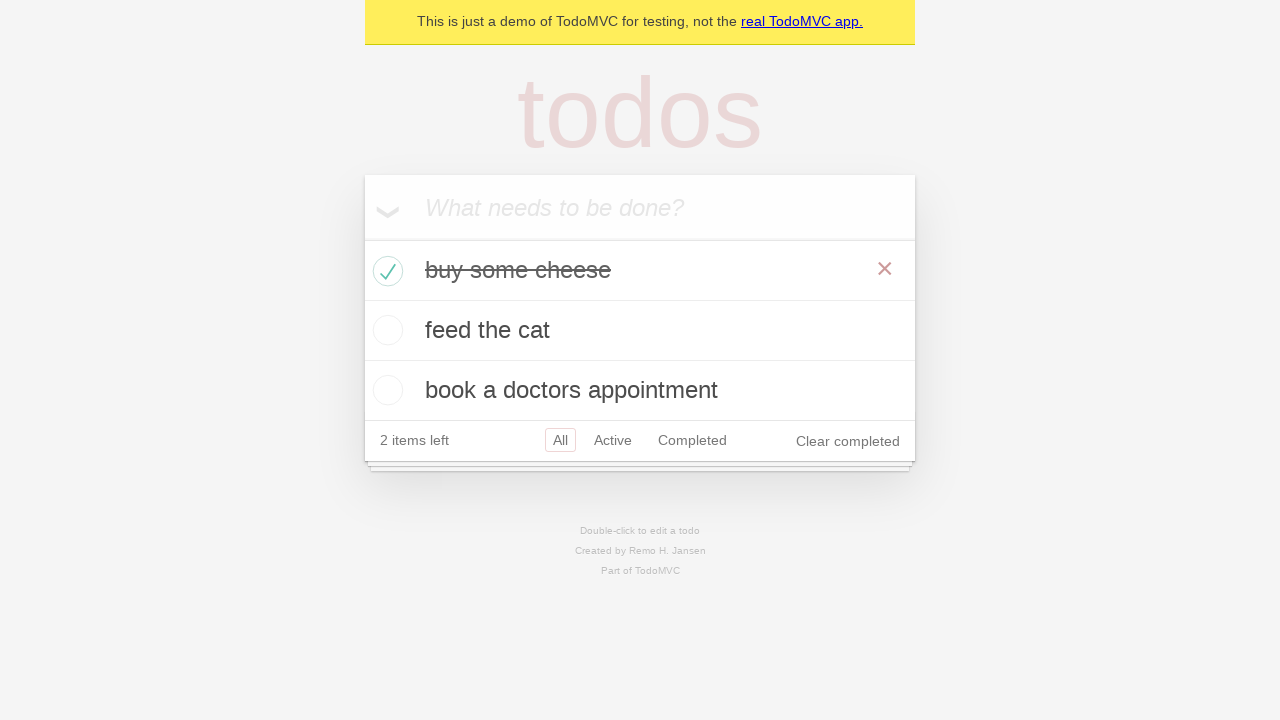

Clicked Clear completed button to remove completed todo at (848, 441) on internal:role=button[name="Clear completed"i]
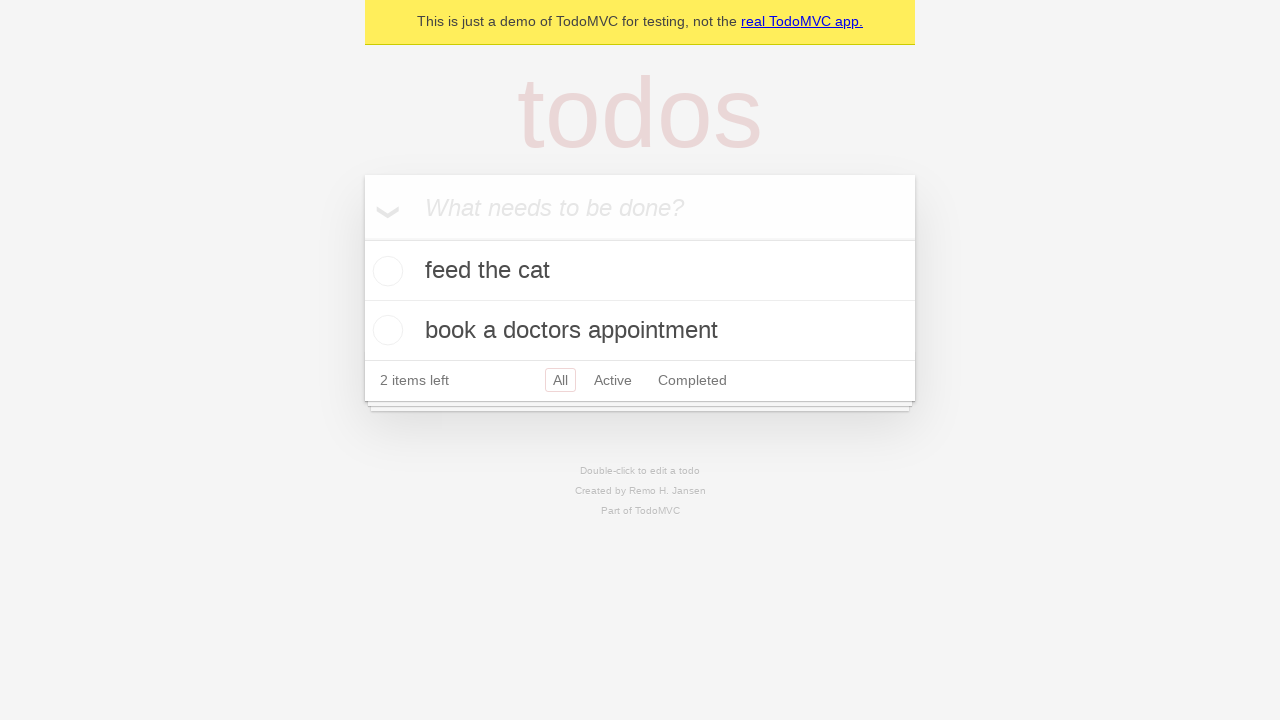

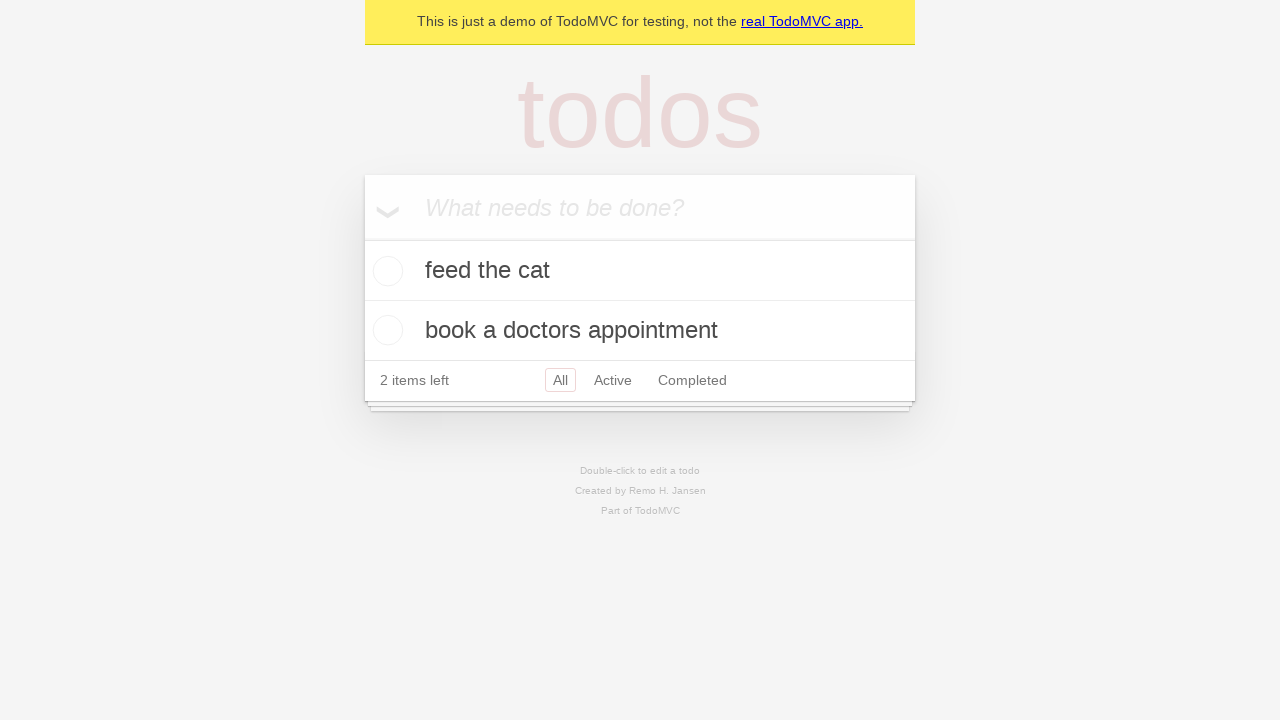